Tests user search functionality by clicking a button and filling in a username search field

Starting URL: https://elzarape.github.io/admin/modules/users/view/user.html

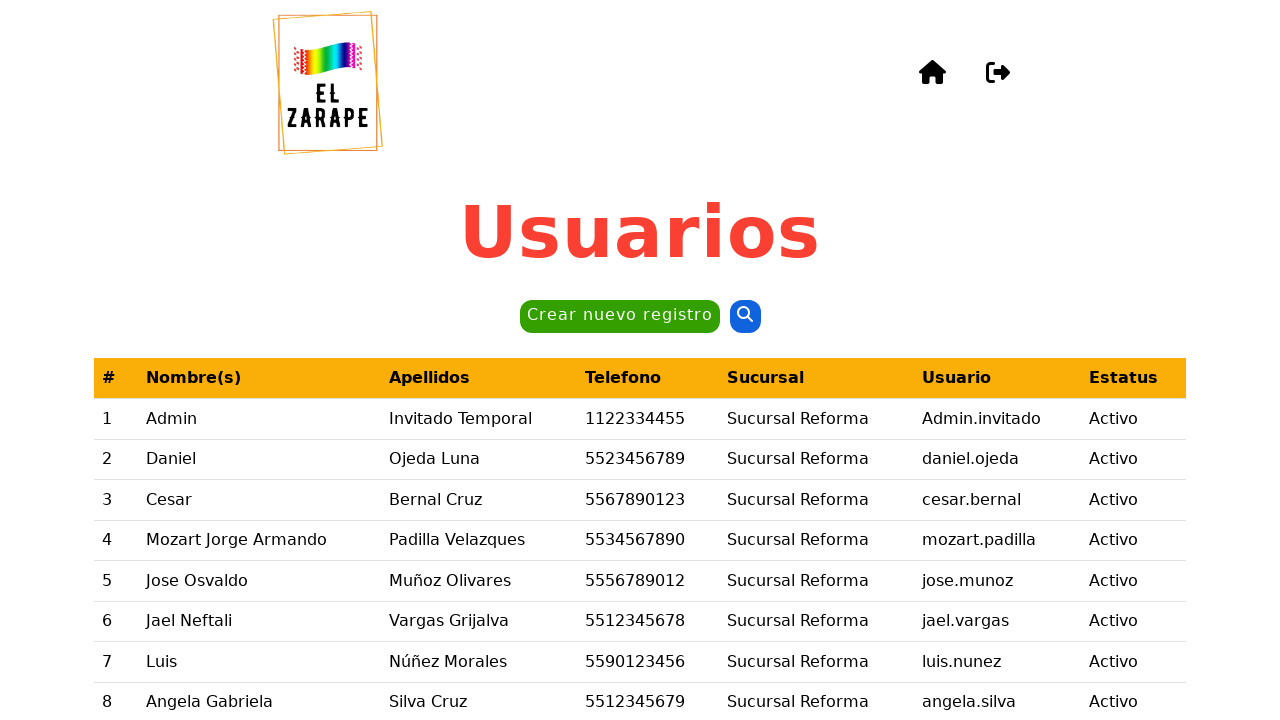

Clicked the search button at (745, 317) on button >> nth=1
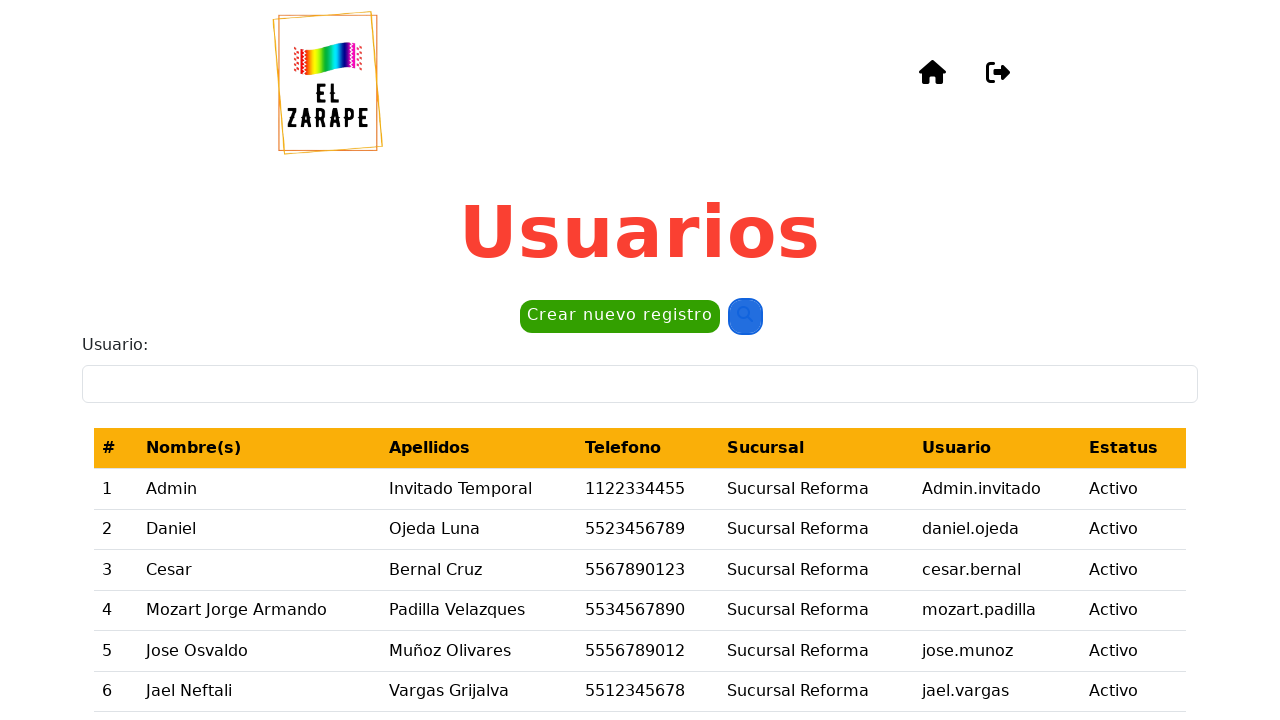

Clicked on the Usuario field at (640, 384) on internal:label="Usuario:"i
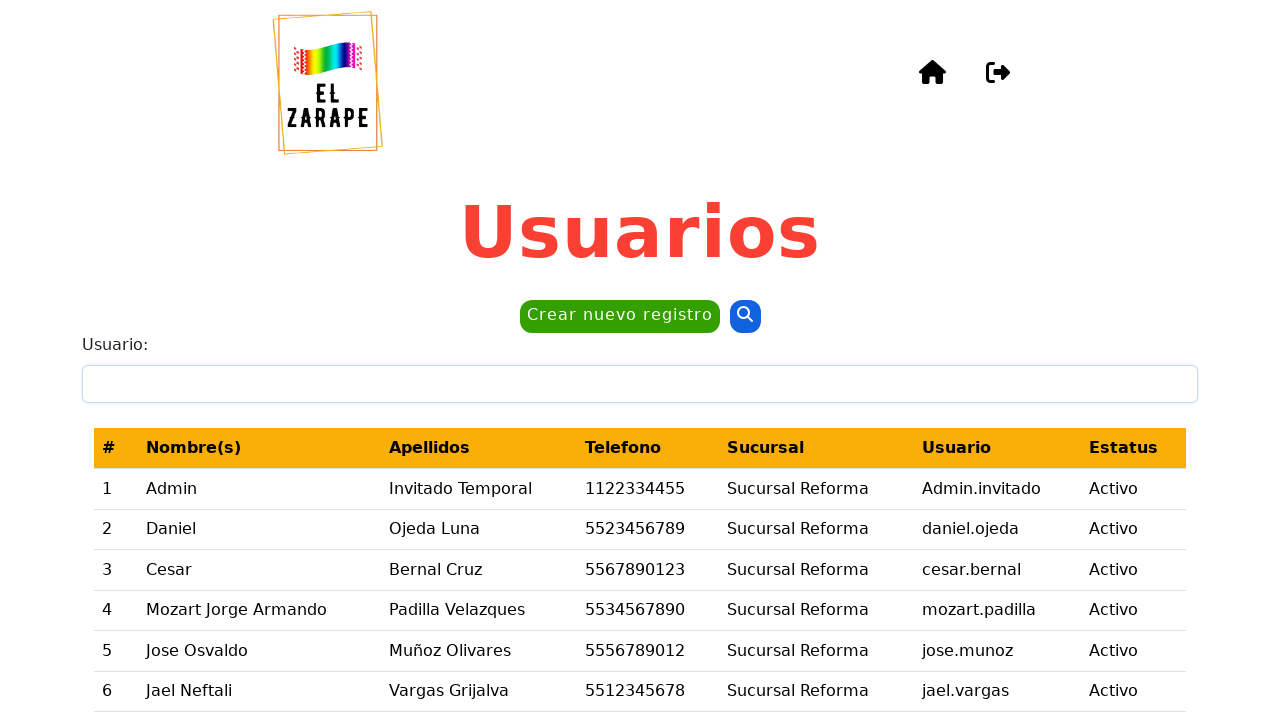

Filled Usuario field with 'Admin' on internal:label="Usuario:"i
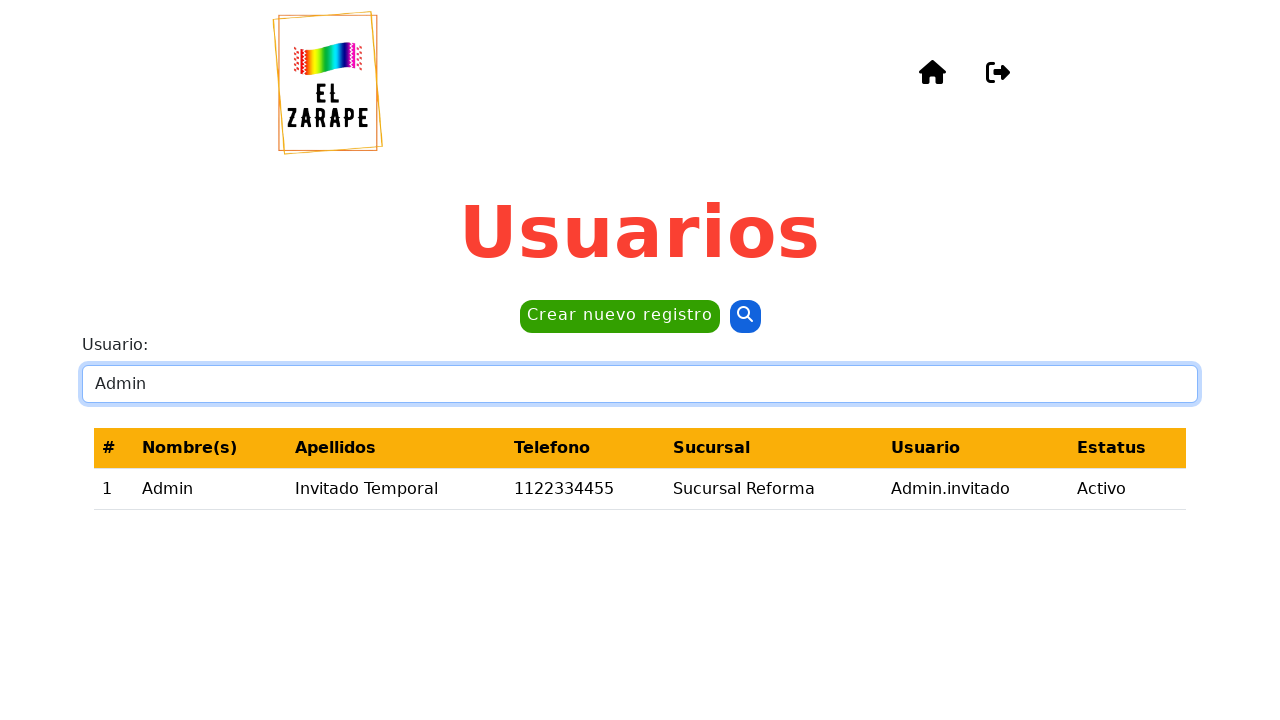

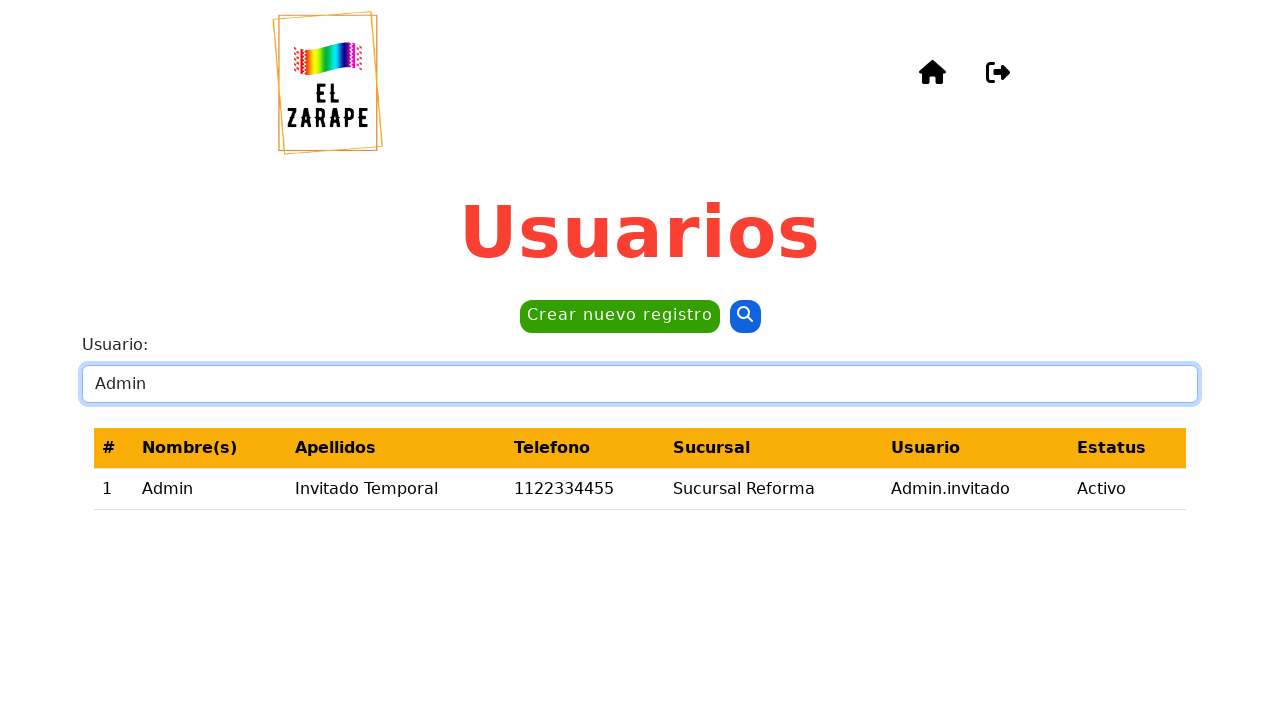